Tests a slow calculator application by setting a delay value, performing an addition operation (7+8), and verifying the result equals 15

Starting URL: https://bonigarcia.dev/selenium-webdriver-java/slow-calculator.html

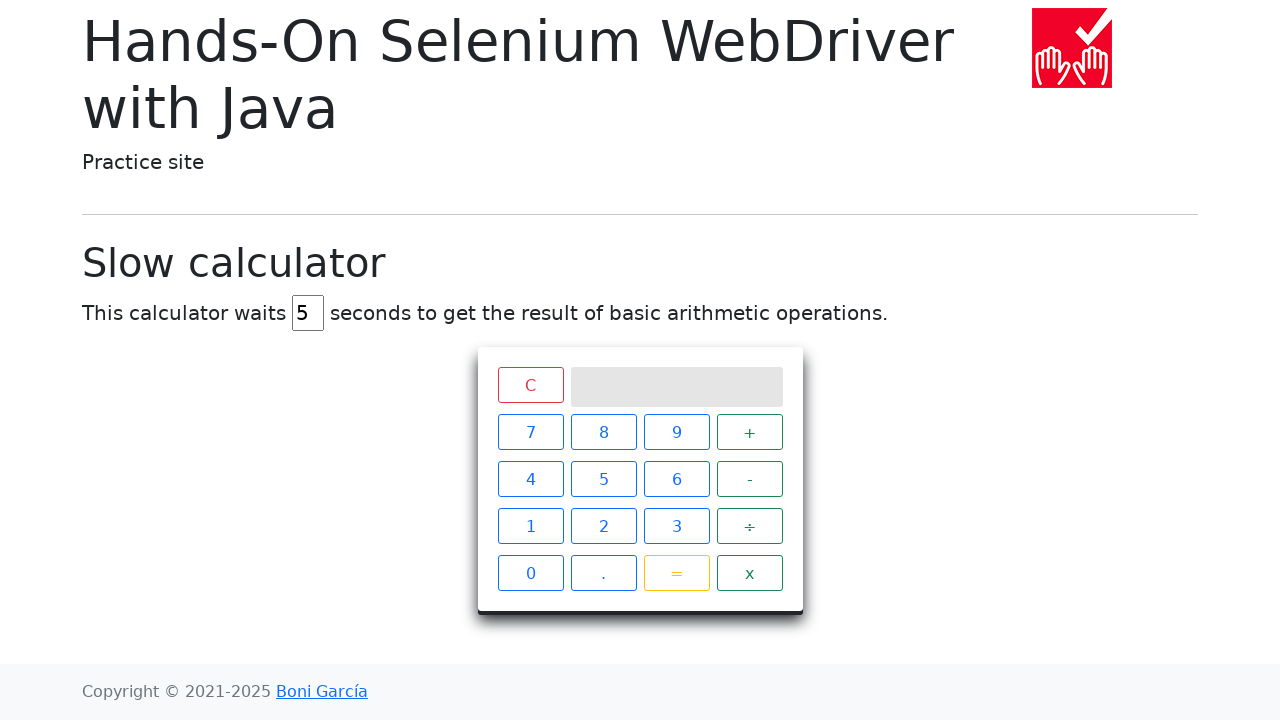

Cleared the delay input field on #delay
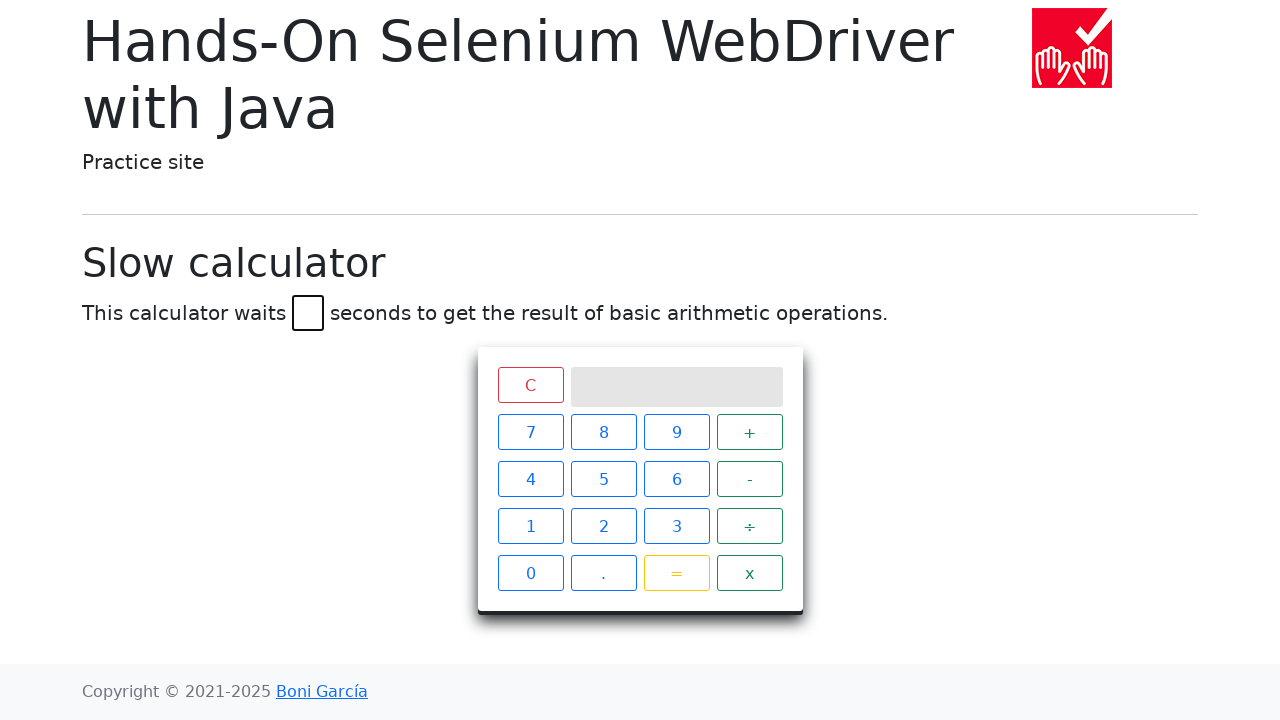

Set delay value to 45 seconds on #delay
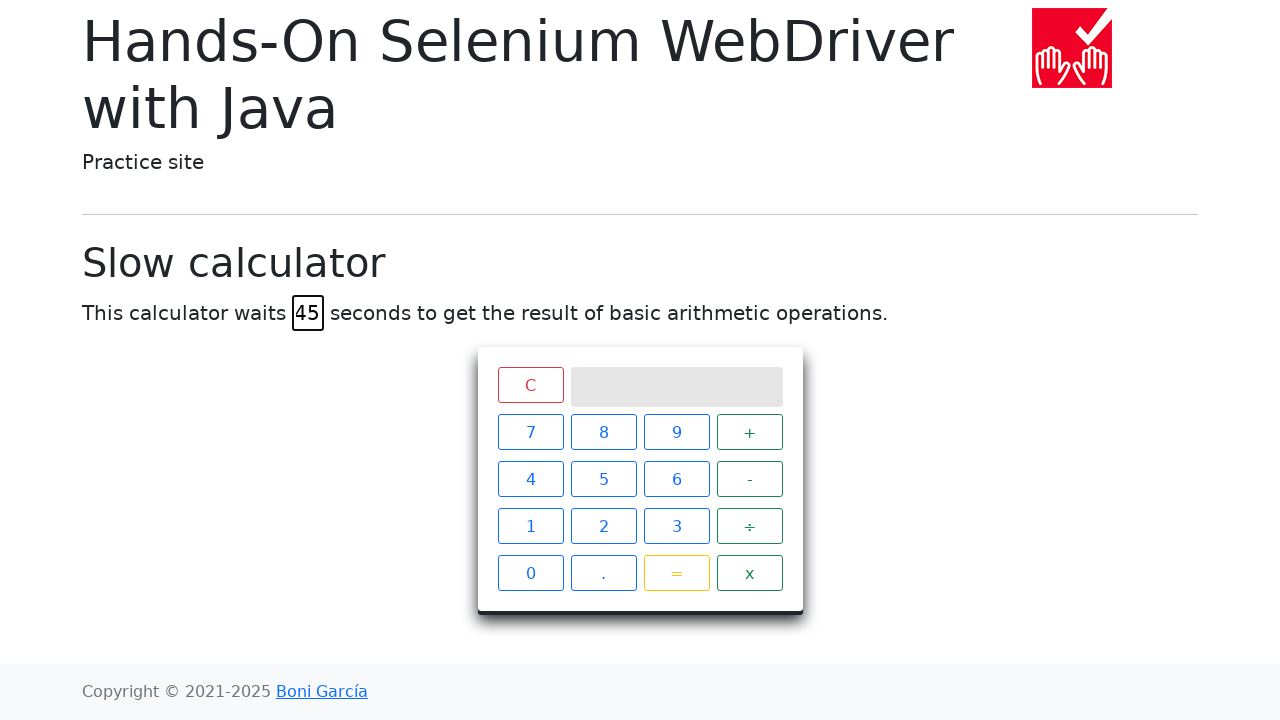

Clicked digit 7 at (530, 432) on xpath=//span[text()='7']
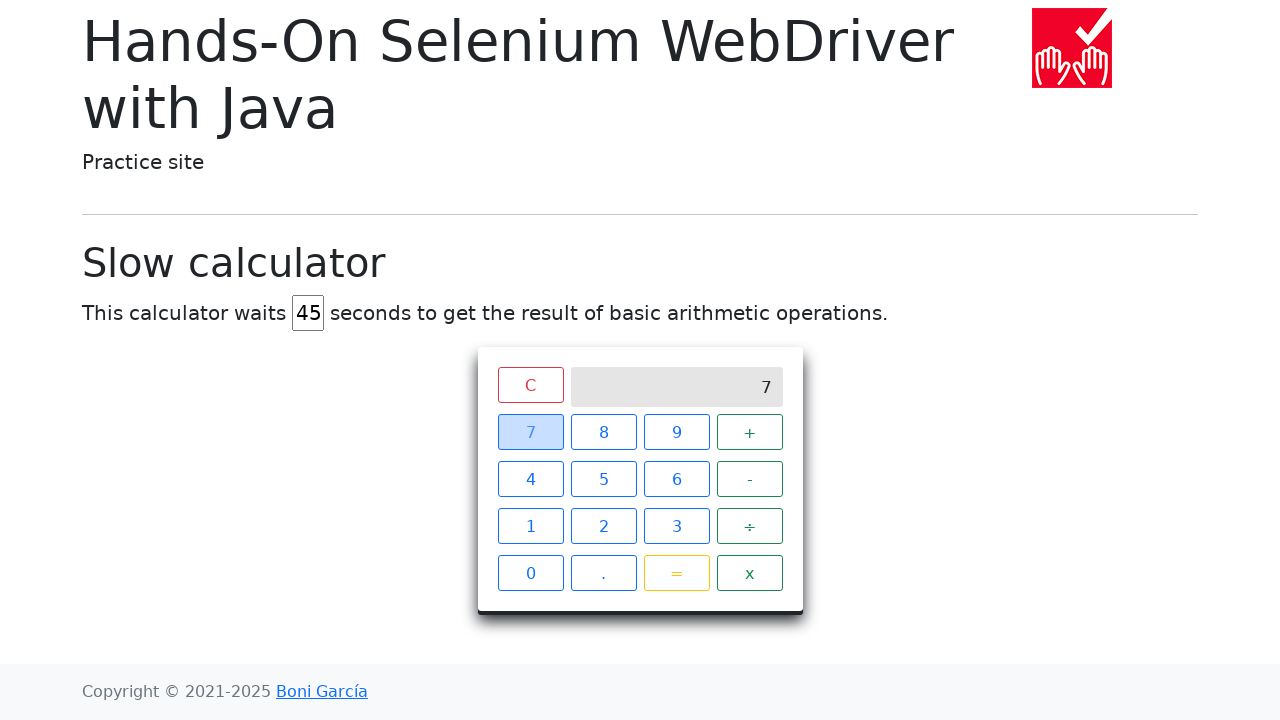

Clicked plus operator at (750, 432) on xpath=//span[text()='+']
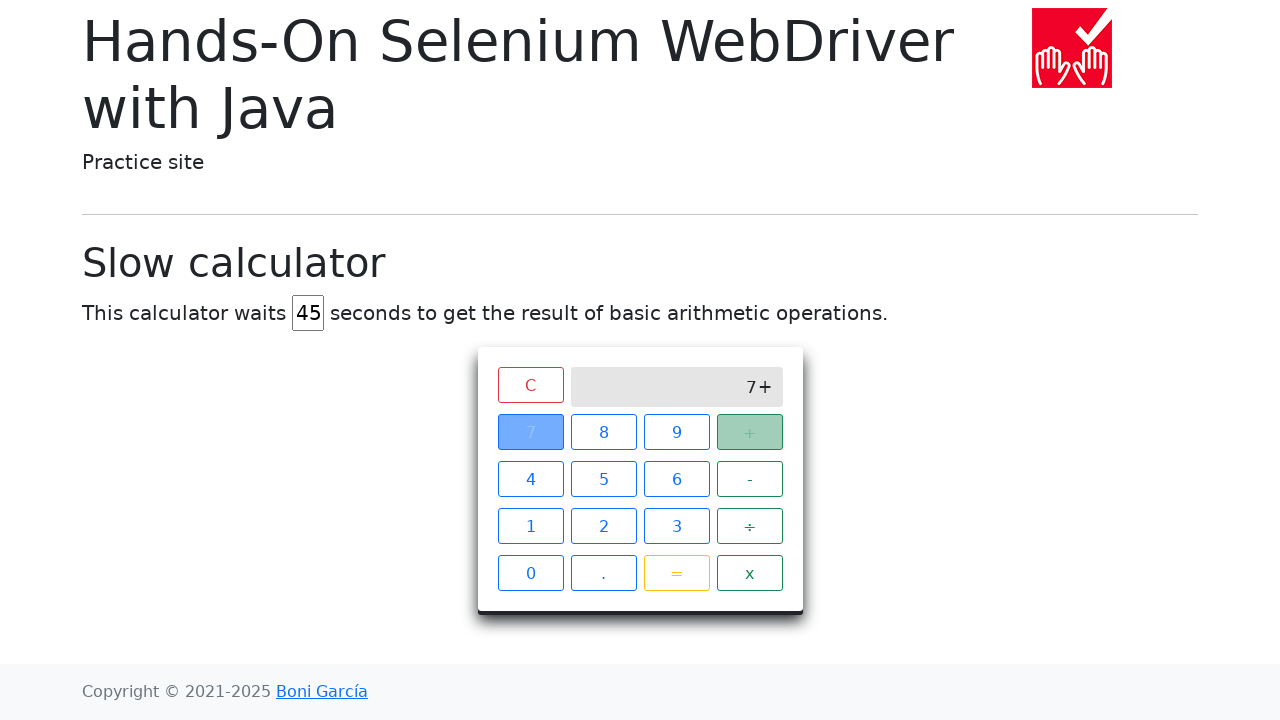

Clicked digit 8 at (604, 432) on xpath=//span[text()='8']
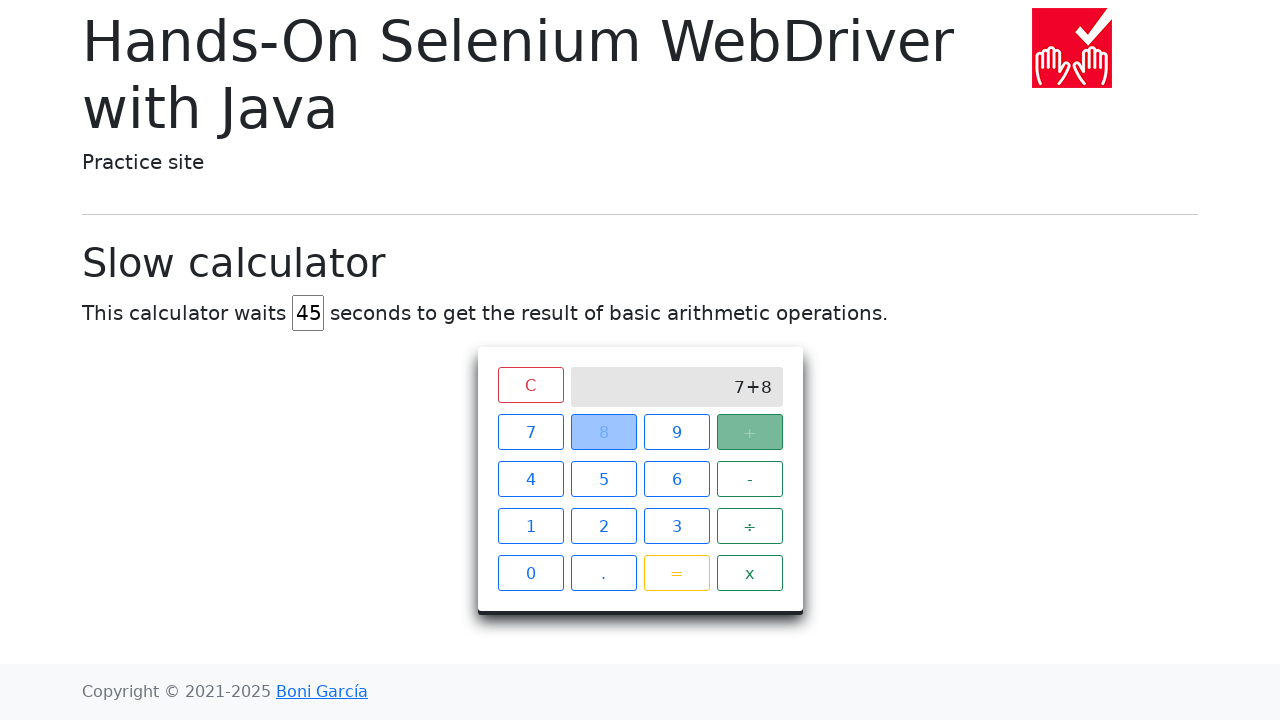

Clicked equals button to calculate 7+8 at (676, 573) on xpath=//span[text()='=']
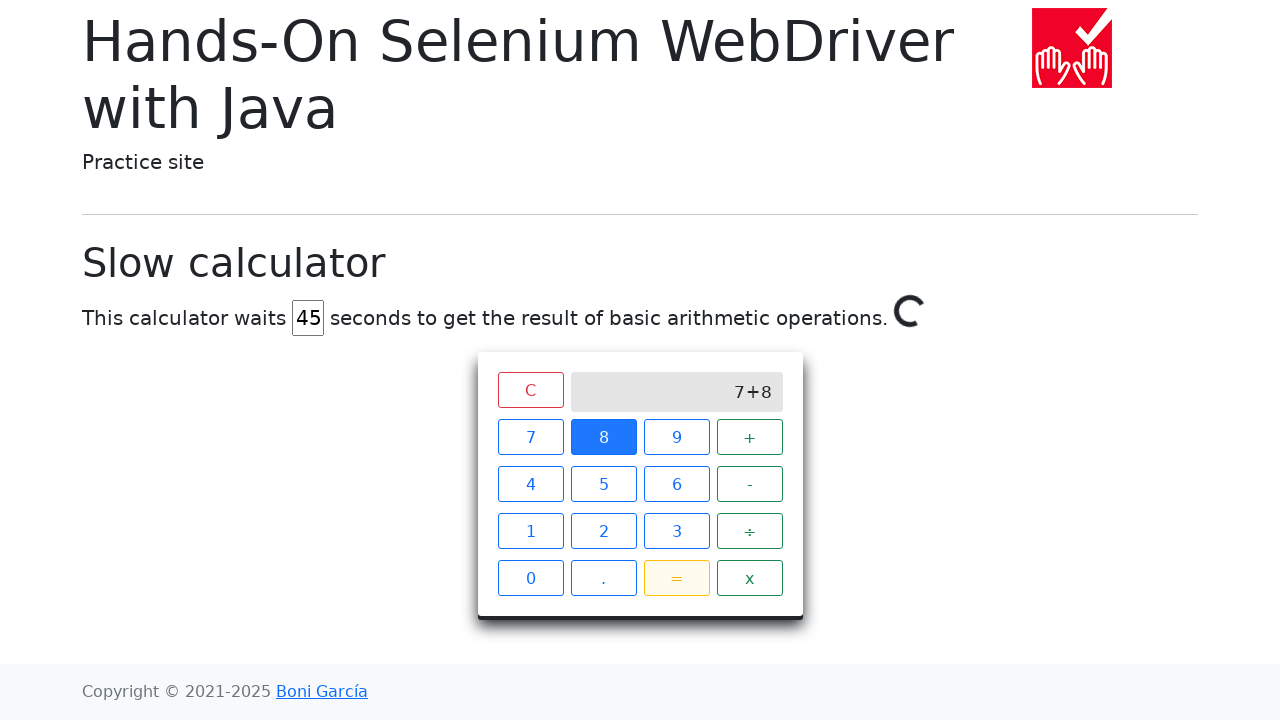

Calculator result displayed 15, verifying addition operation was successful
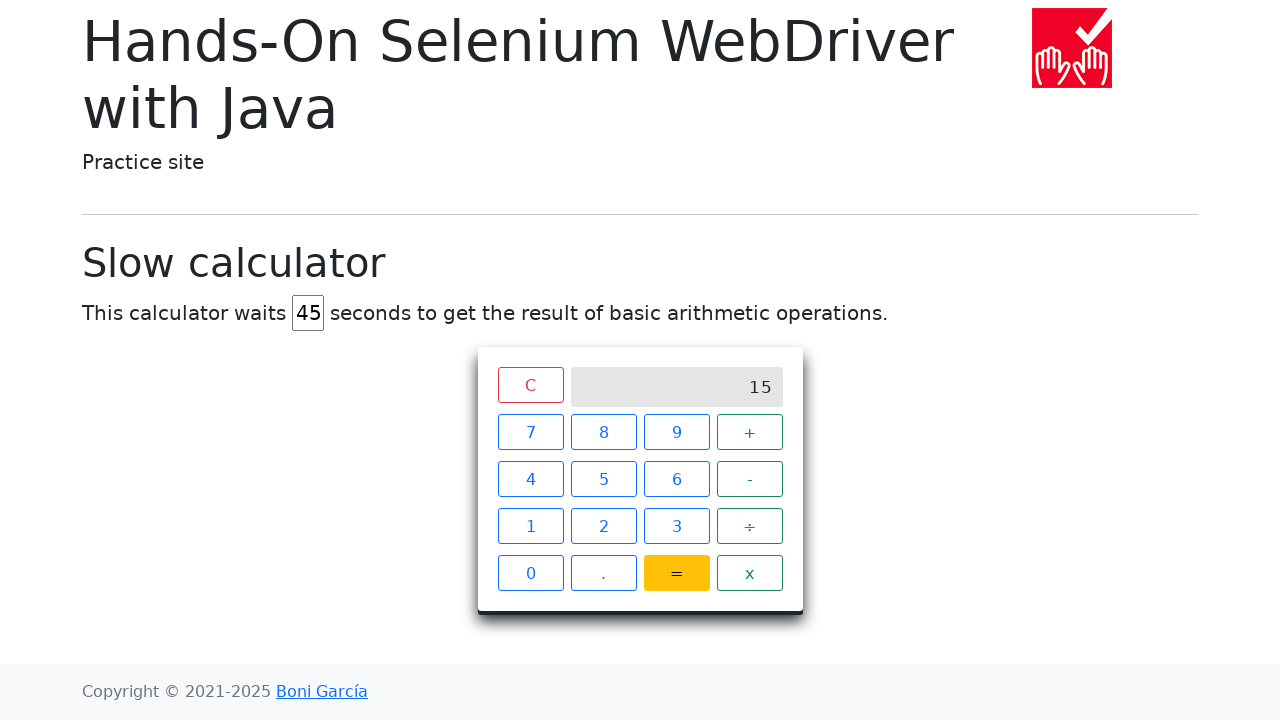

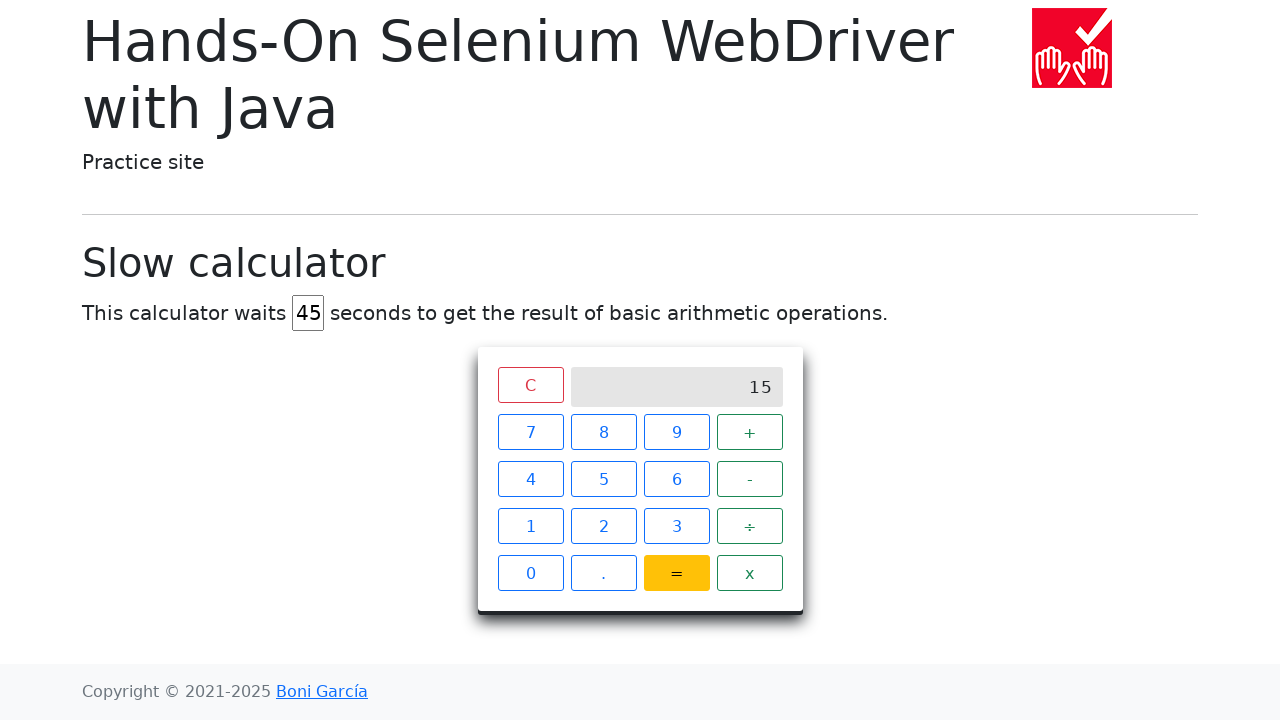